Tests a form submission by reading a hidden attribute value, calculating a result using a mathematical formula, filling in the answer, checking two checkboxes, and submitting the form

Starting URL: http://suninjuly.github.io/get_attribute.html

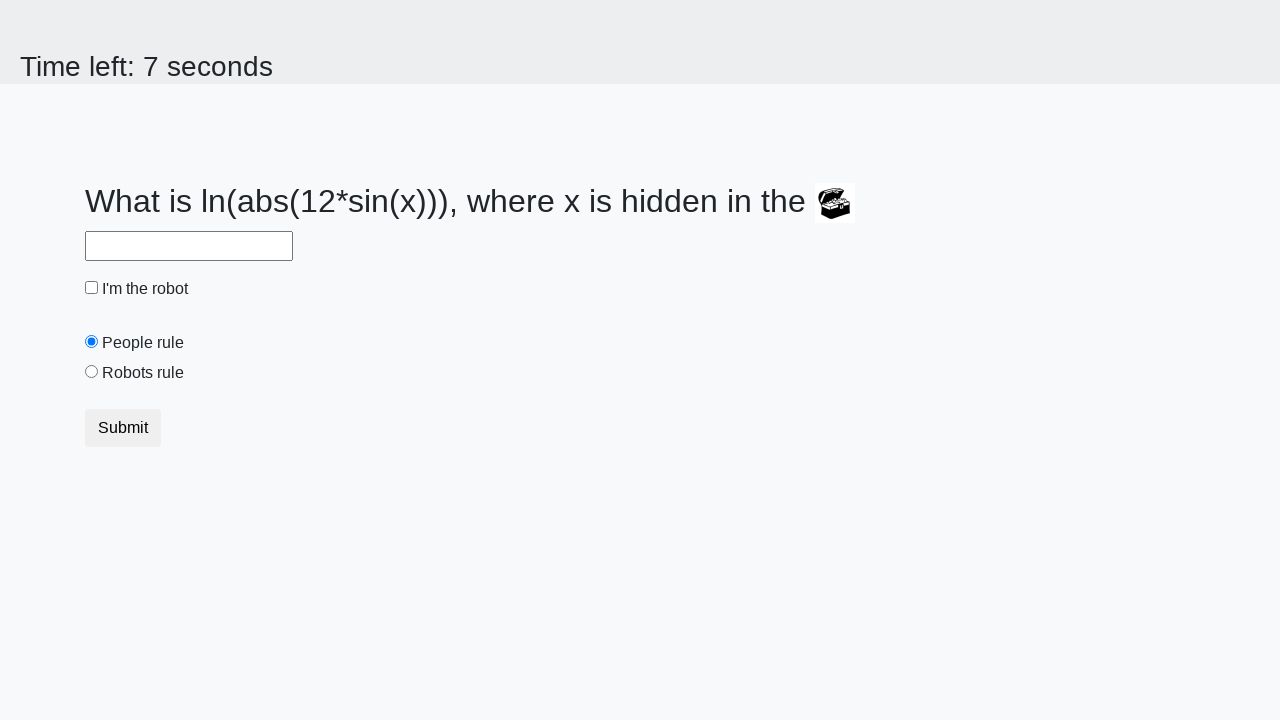

Located the treasure element
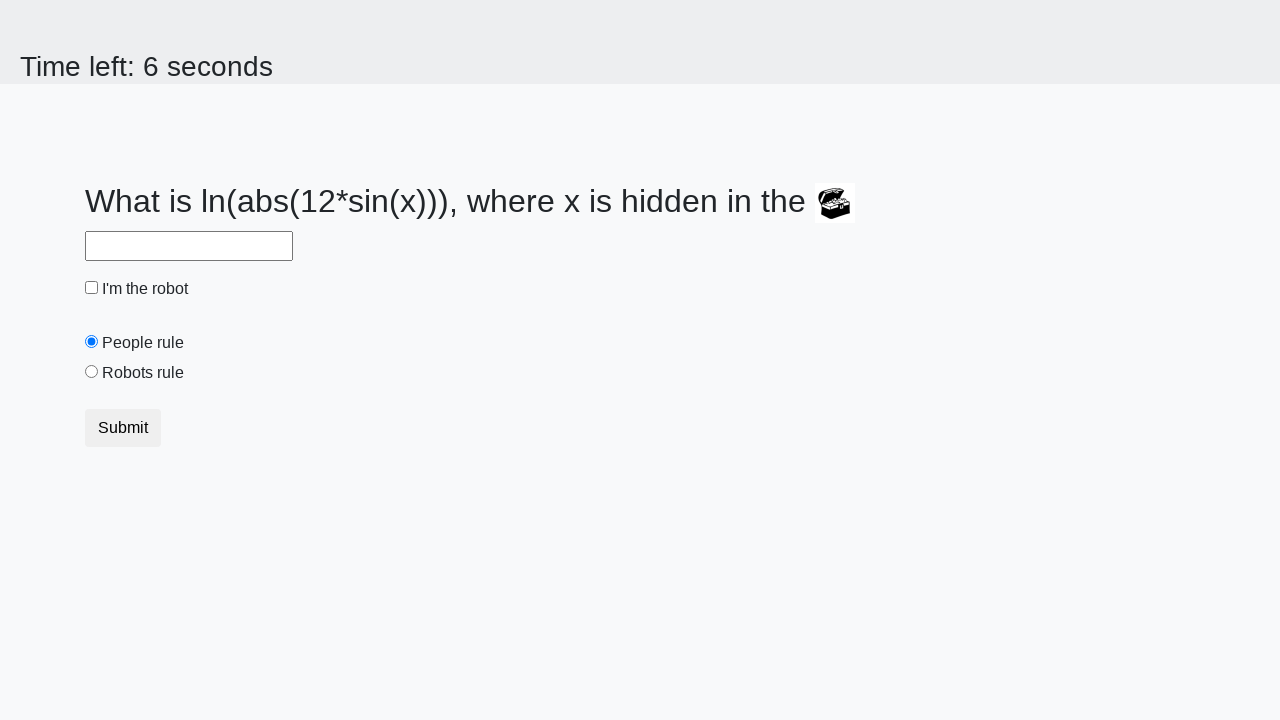

Retrieved hidden attribute 'valuex' with value: 18
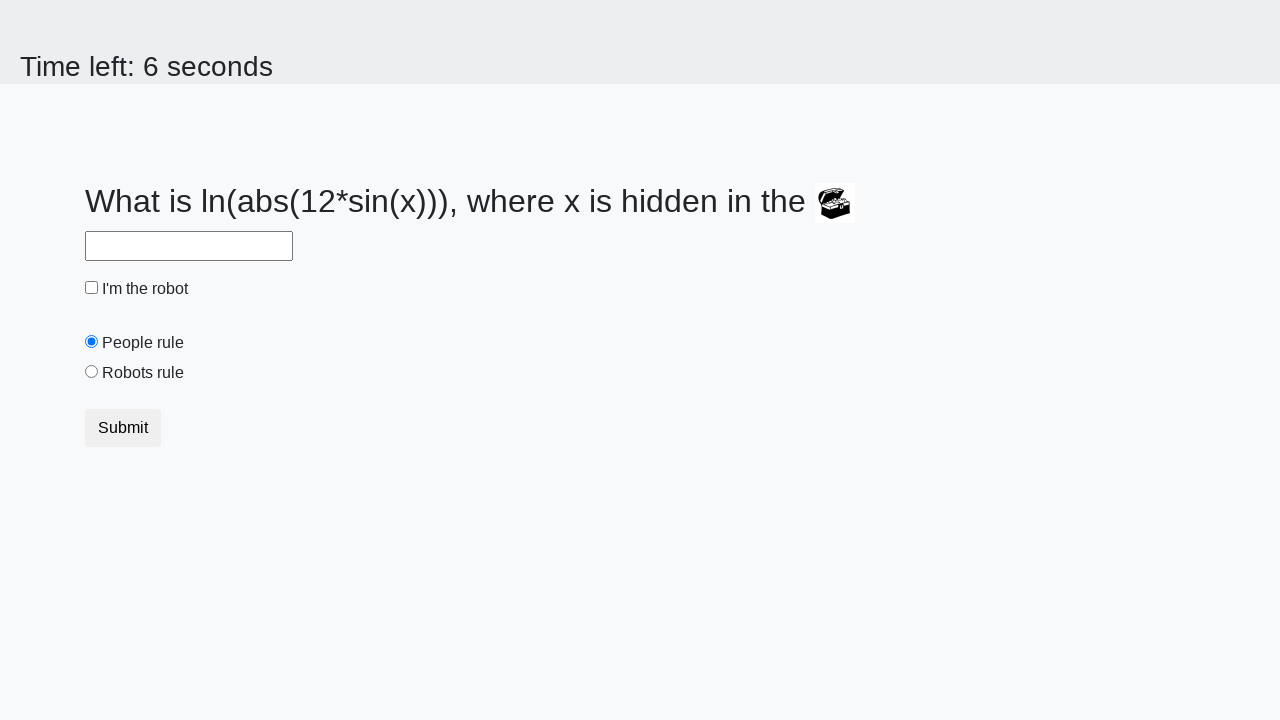

Calculated result using formula: log(abs(12 * sin(18))) = 2.198540040763592
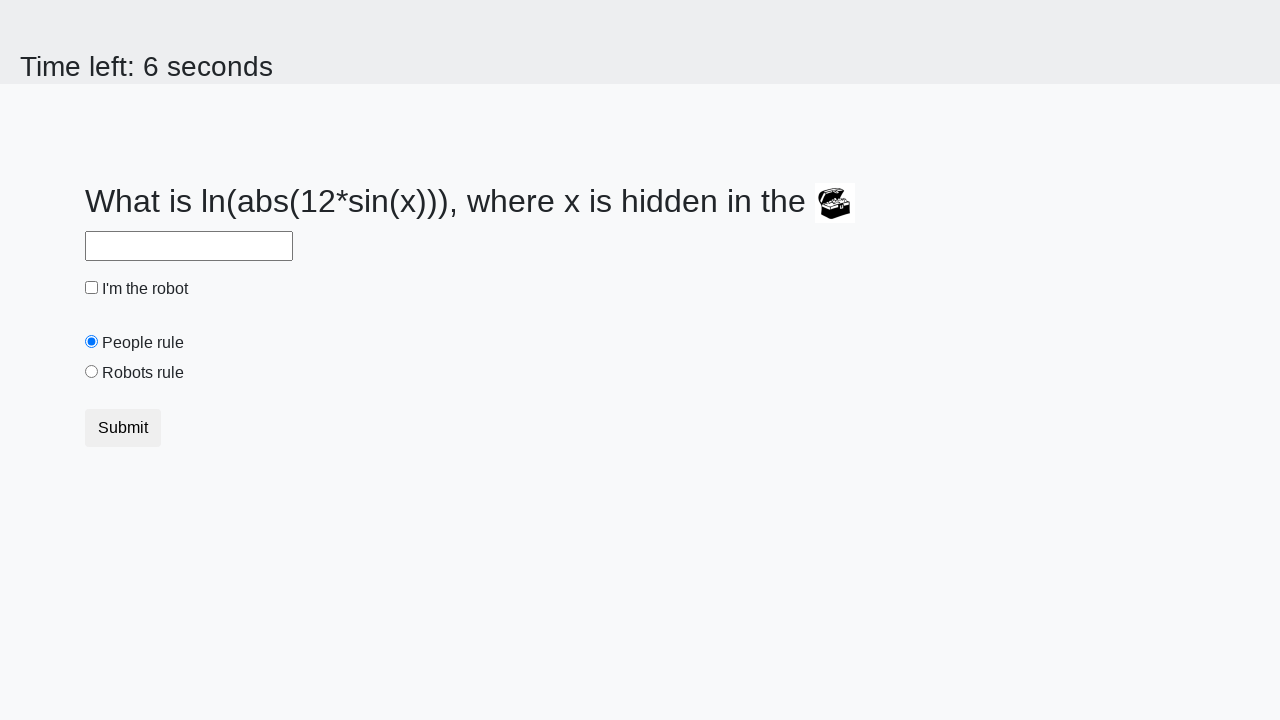

Filled answer field with calculated value: 2.198540040763592 on #answer
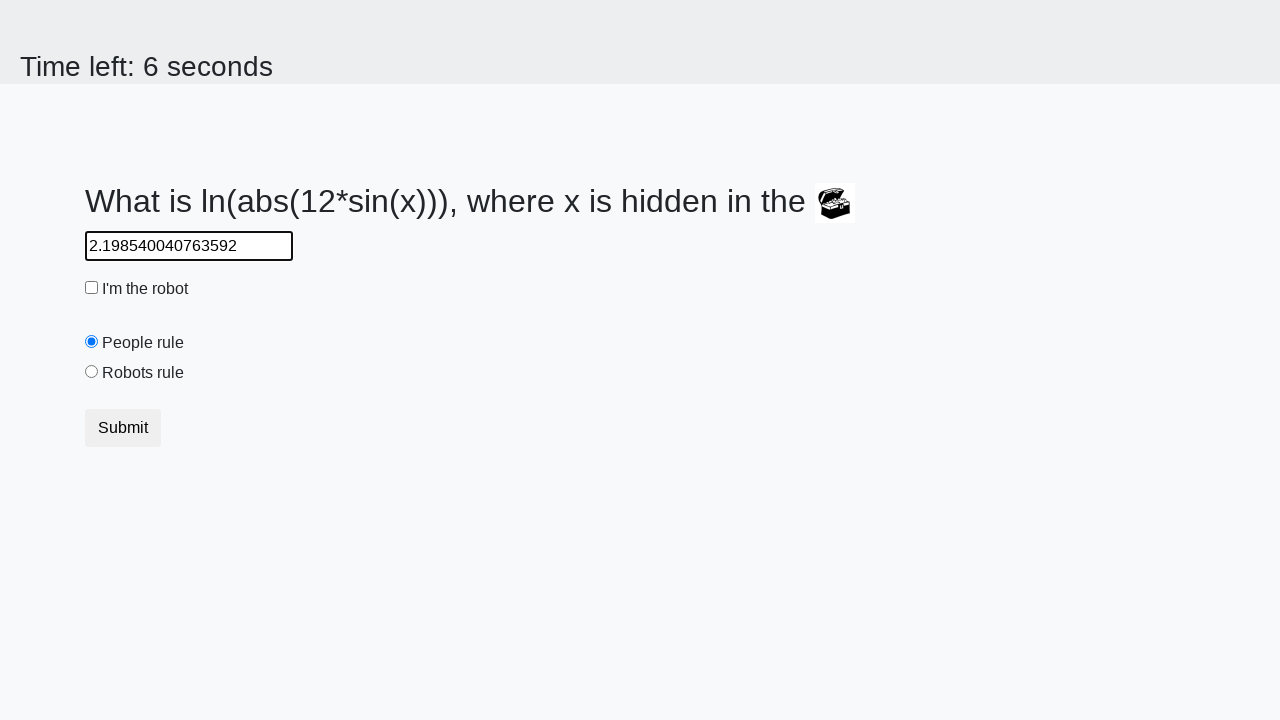

Checked the robot checkbox at (92, 288) on #robotCheckbox
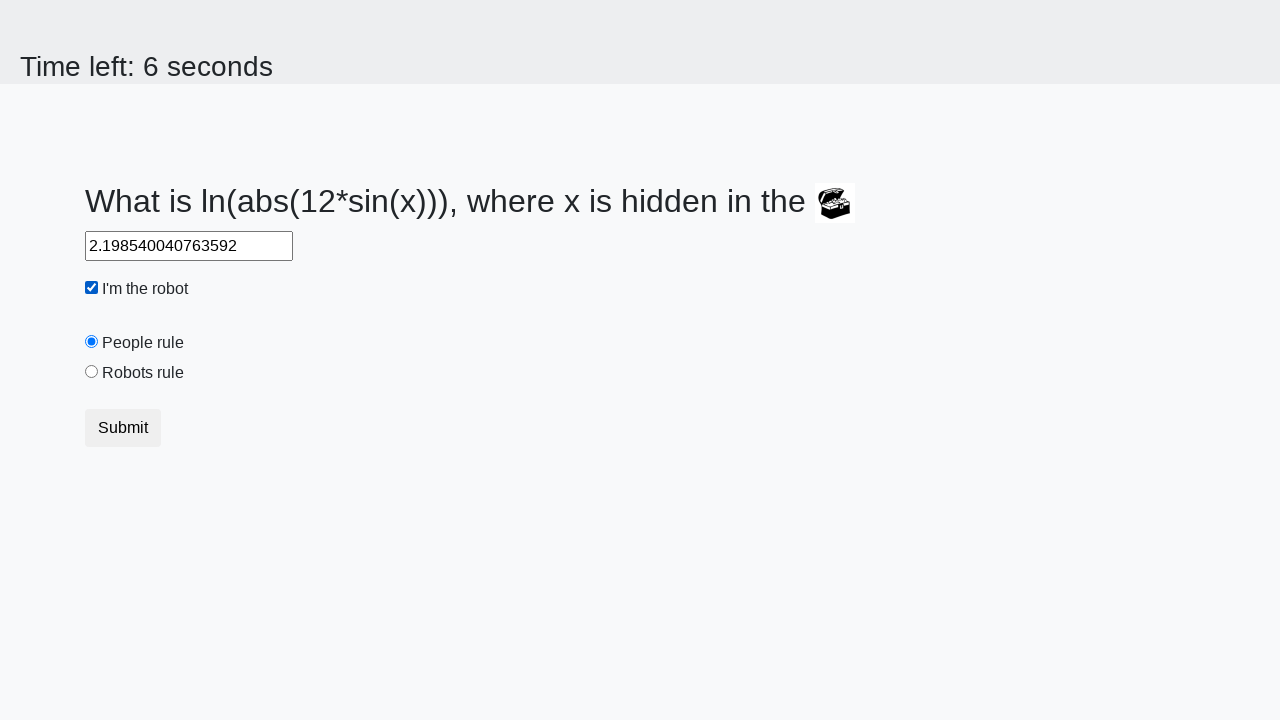

Checked the robots rule checkbox at (92, 372) on #robotsRule
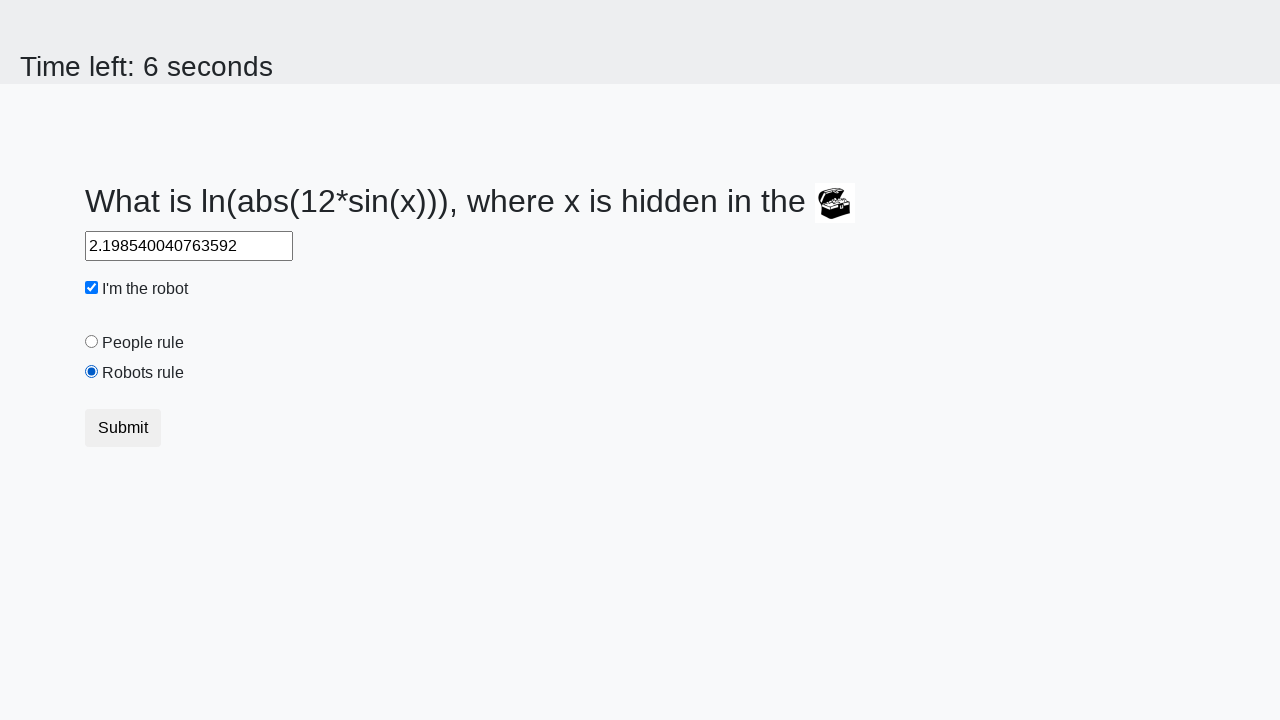

Submitted the form at (123, 428) on button[type='submit']
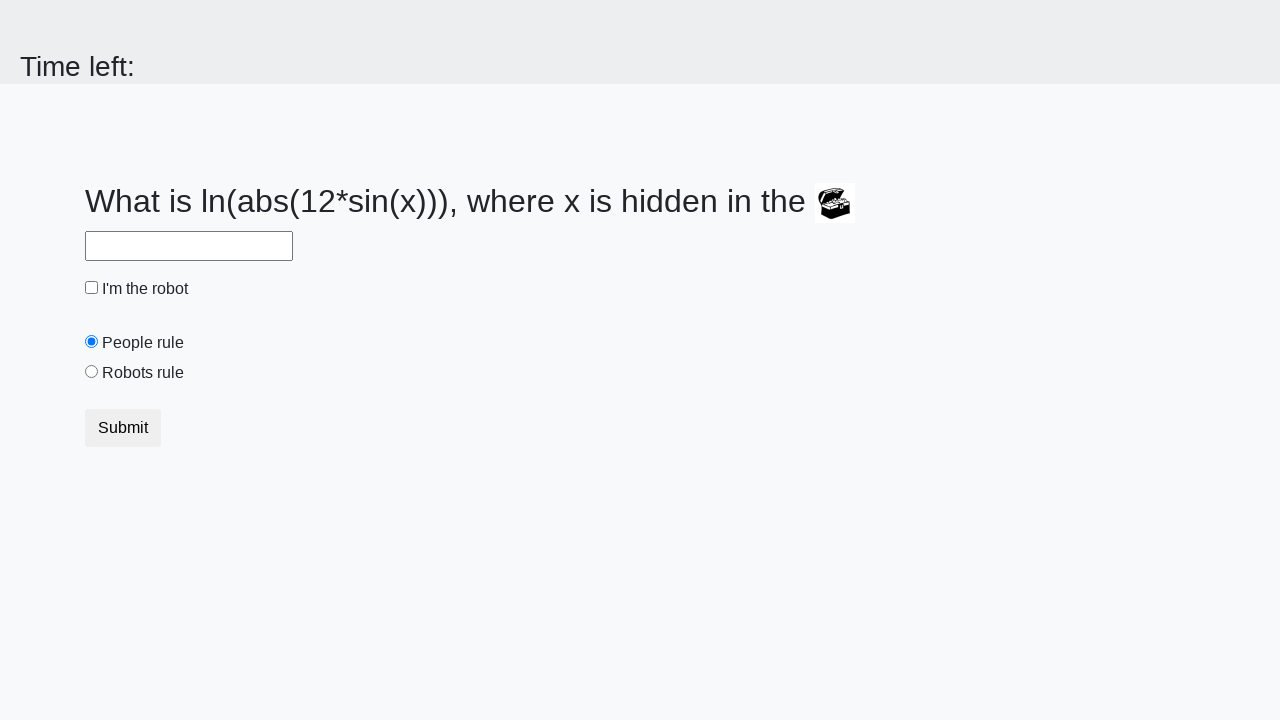

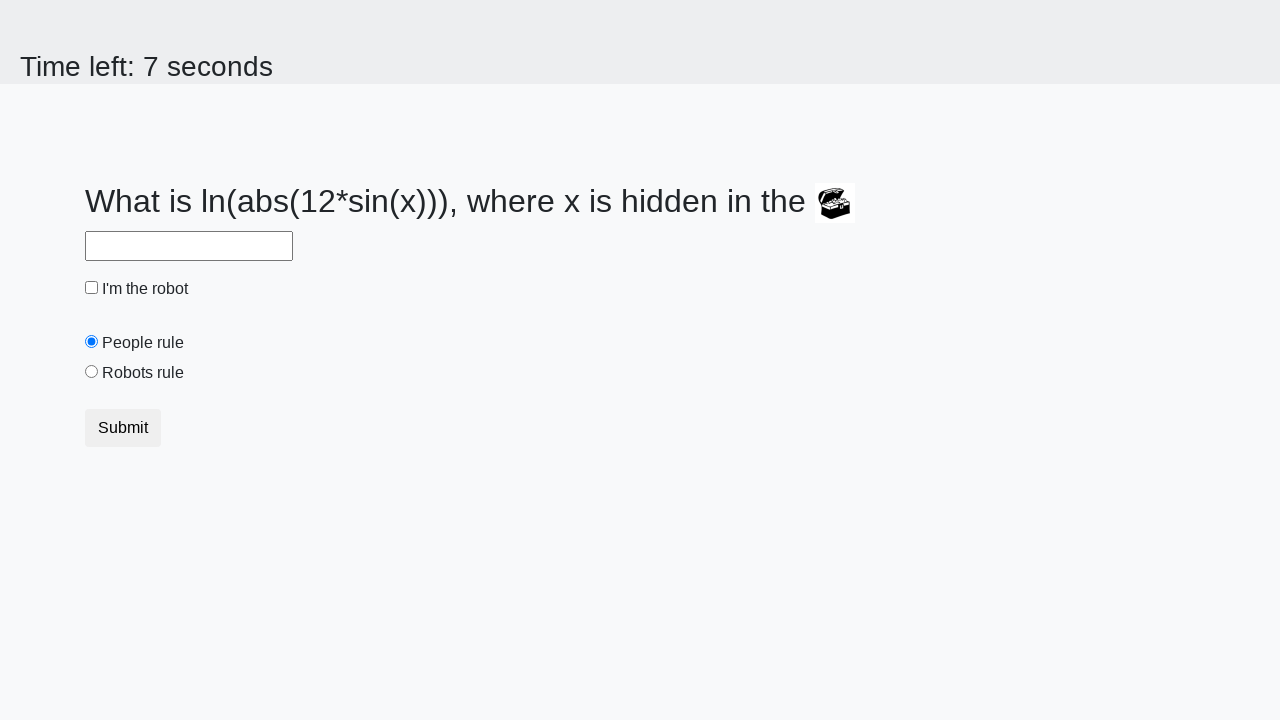